Tests search functionality by clicking the search bar, entering search queries, and clicking on search results.

Starting URL: https://demo.betterdocs.co/docs/troubleshooting-sleek-layout-responsiveness-issues/

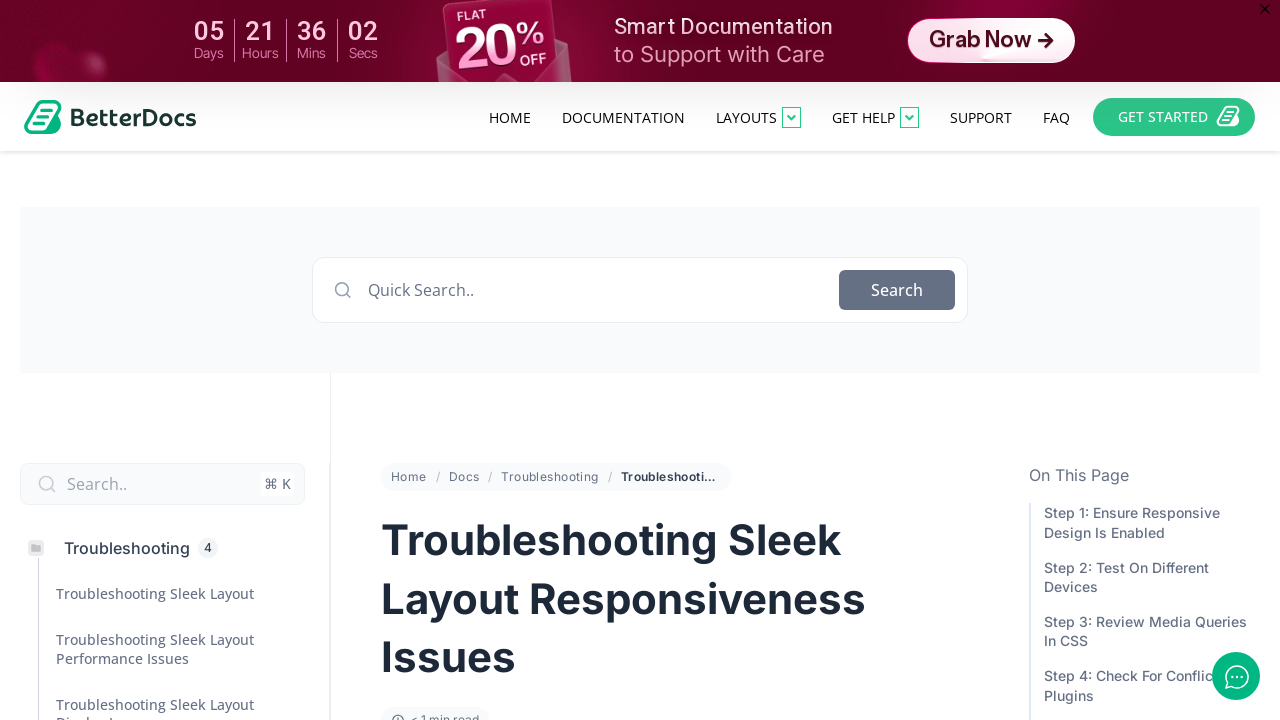

Clicked on search text to open search bar at (146, 484) on internal:text="Search.."s
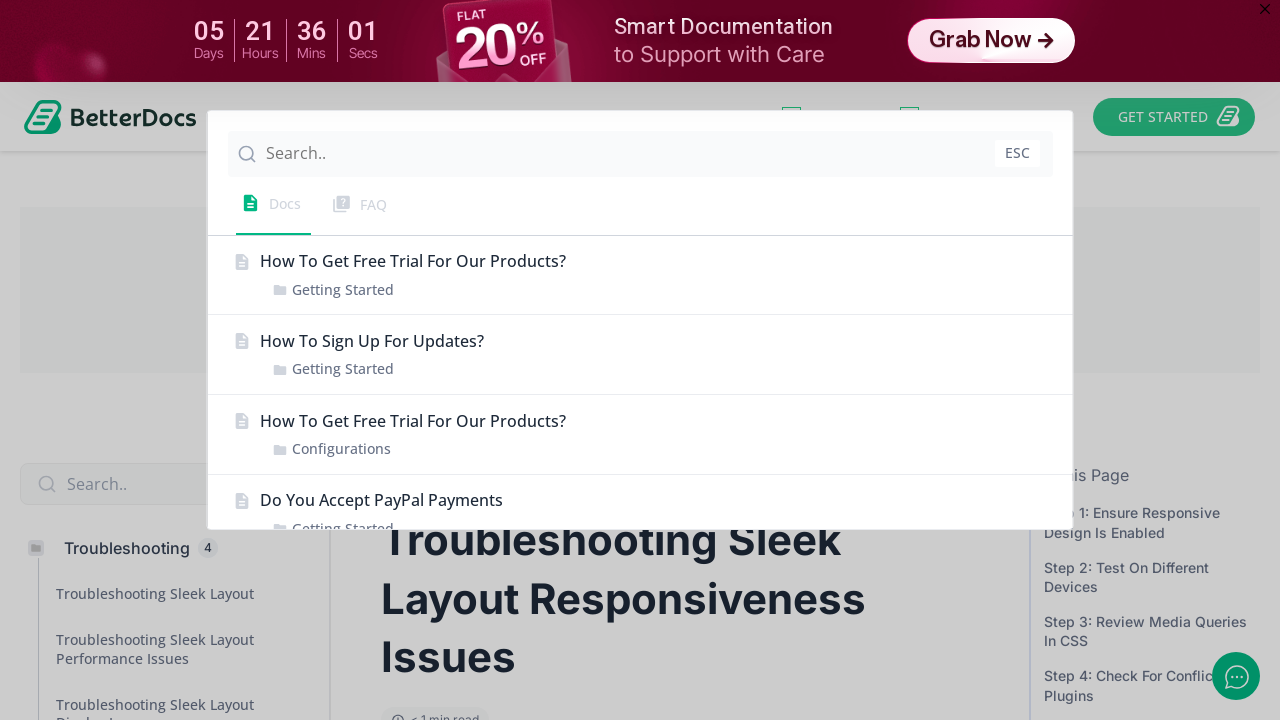

Filled search field with partial query 'troubl' on internal:attr=[placeholder="Search.."s]
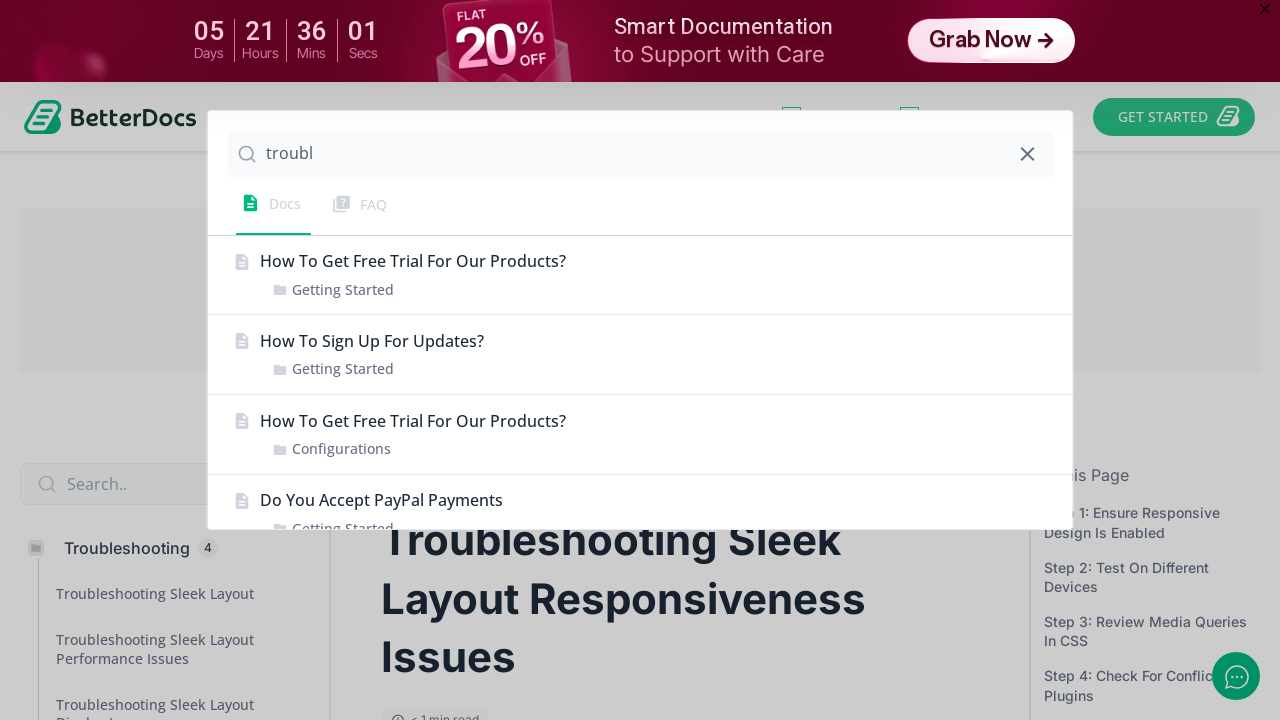

Clicked on search result 'Troubleshooting Sleek Layout' at (640, 275) on internal:text="Troubleshooting Sleek LayoutTroubleshooting"i
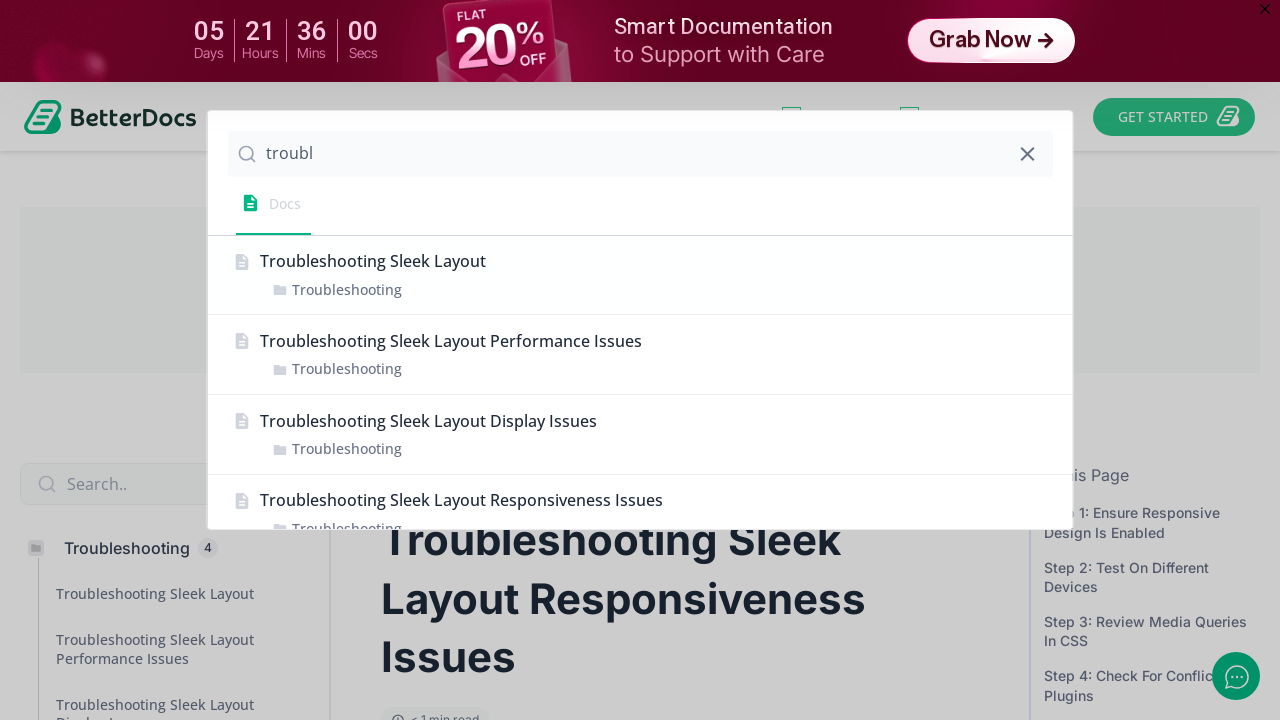

Filled search field with full query 'troubleshooting' on internal:attr=[placeholder="Search.."s]
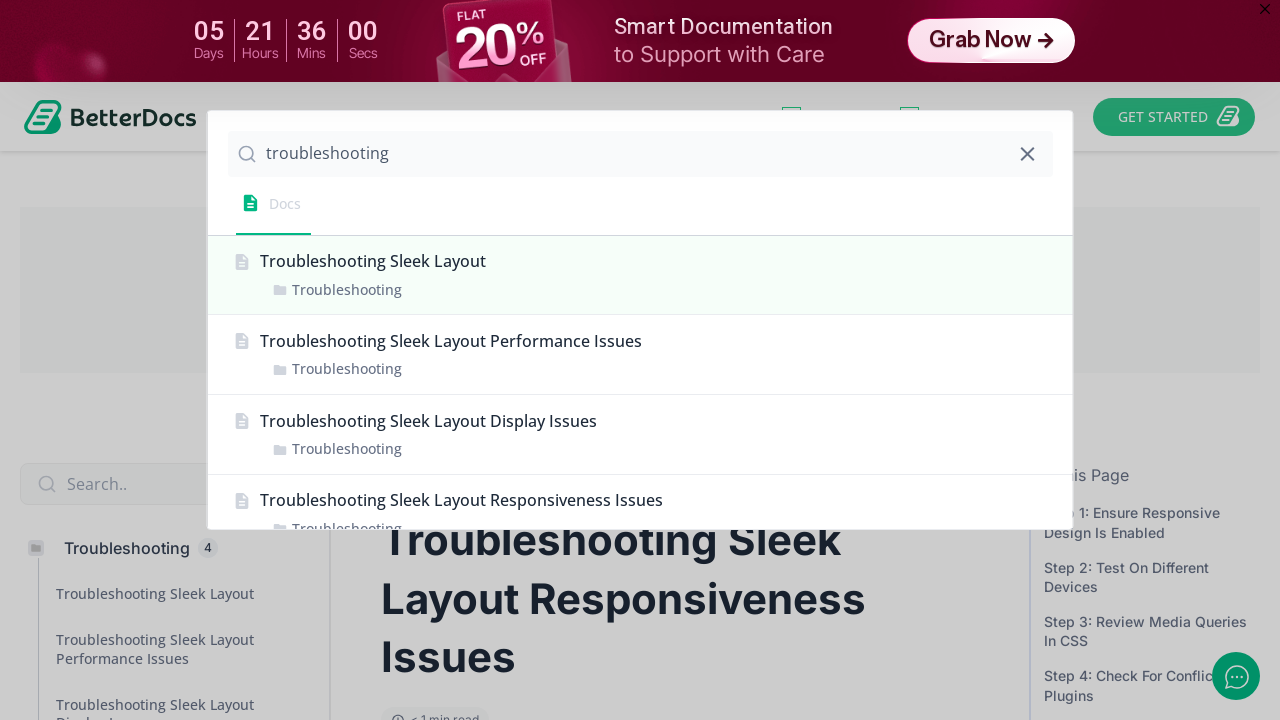

Clicked on search result 'Troubleshooting Sleek Layout' again at (640, 275) on internal:text="Troubleshooting Sleek LayoutTroubleshooting"i
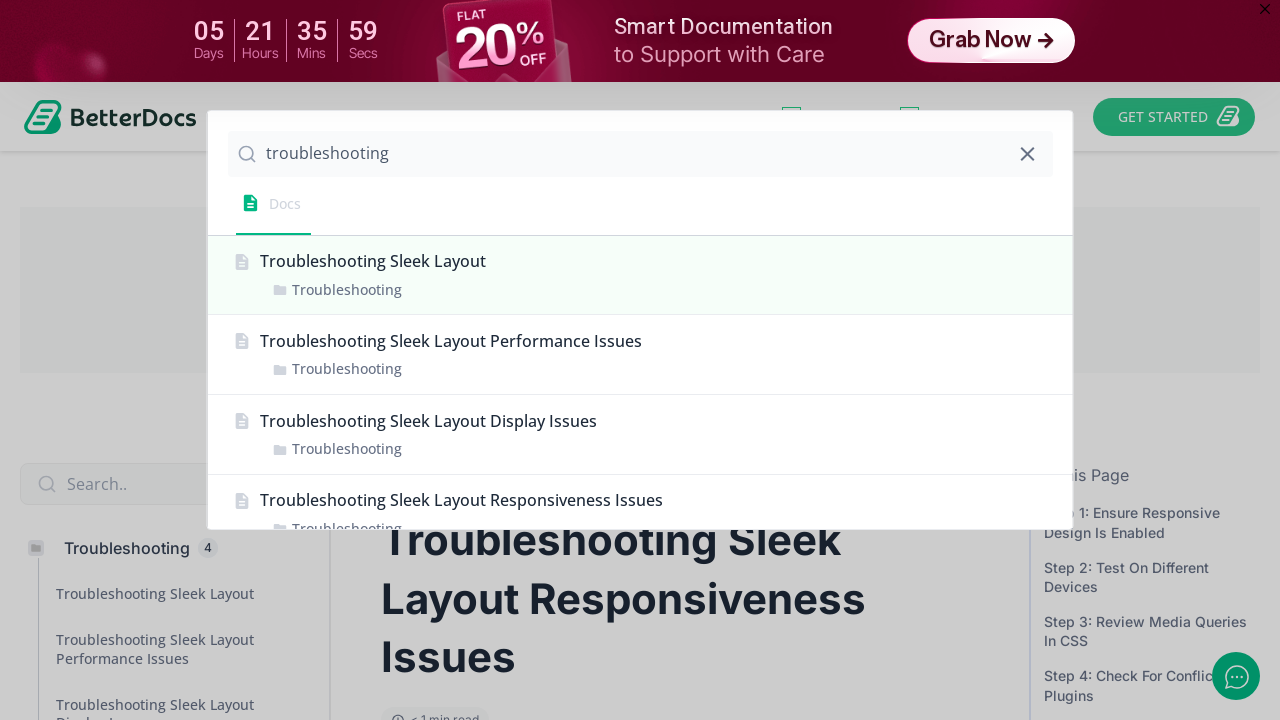

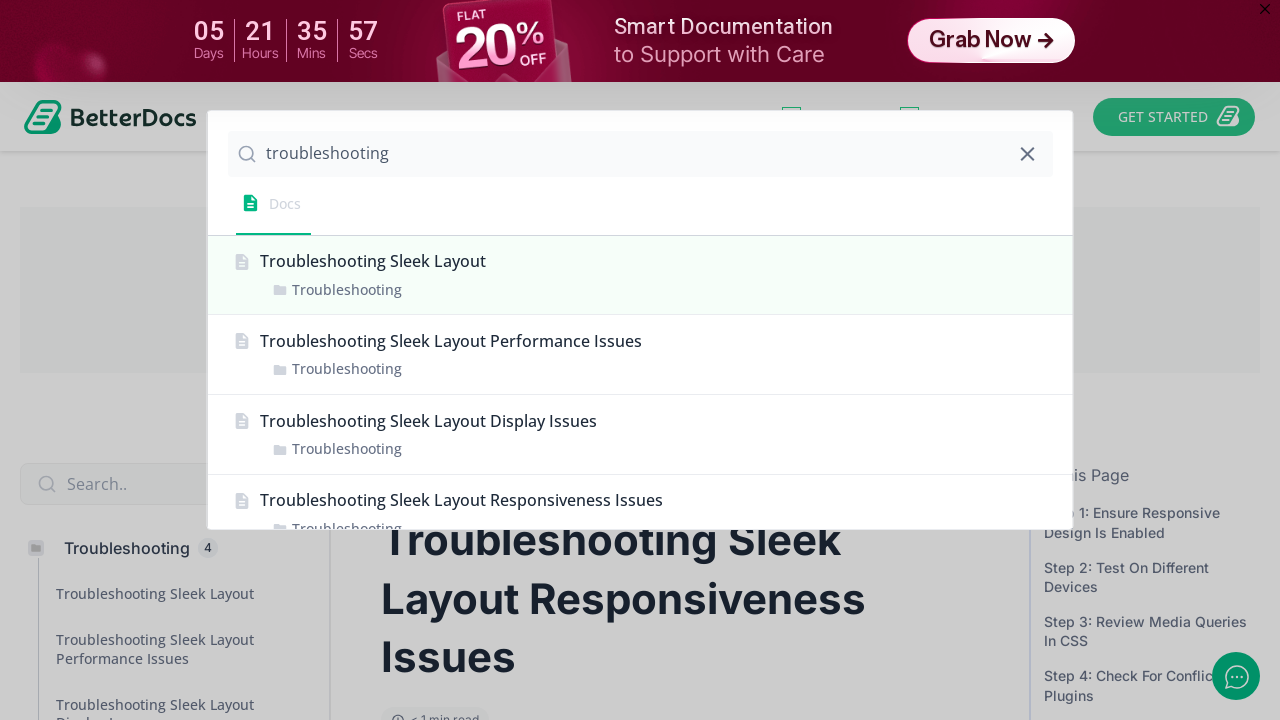